Tests navigation by clicking on the "About Us" link on the homepage and verifying the page loads

Starting URL: https://www.training-support.net

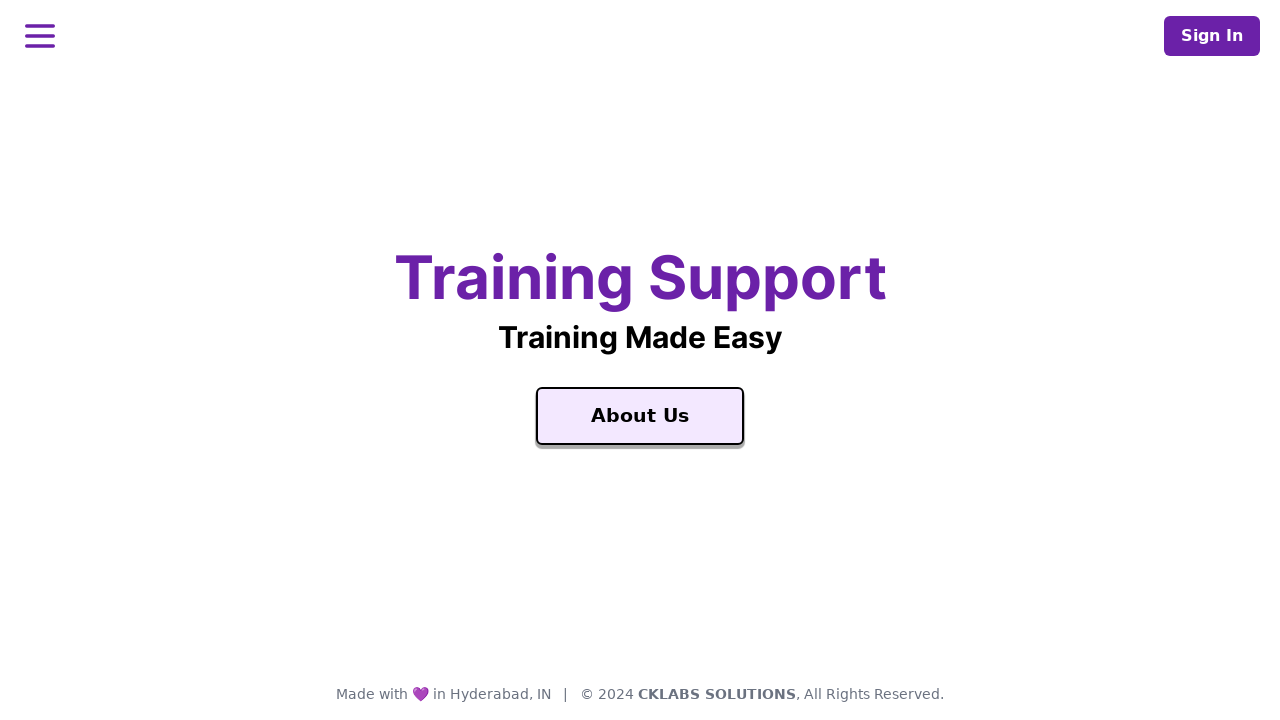

Clicked on the 'About Us' link at (640, 416) on xpath=//a[contains(text(), 'About Us')]
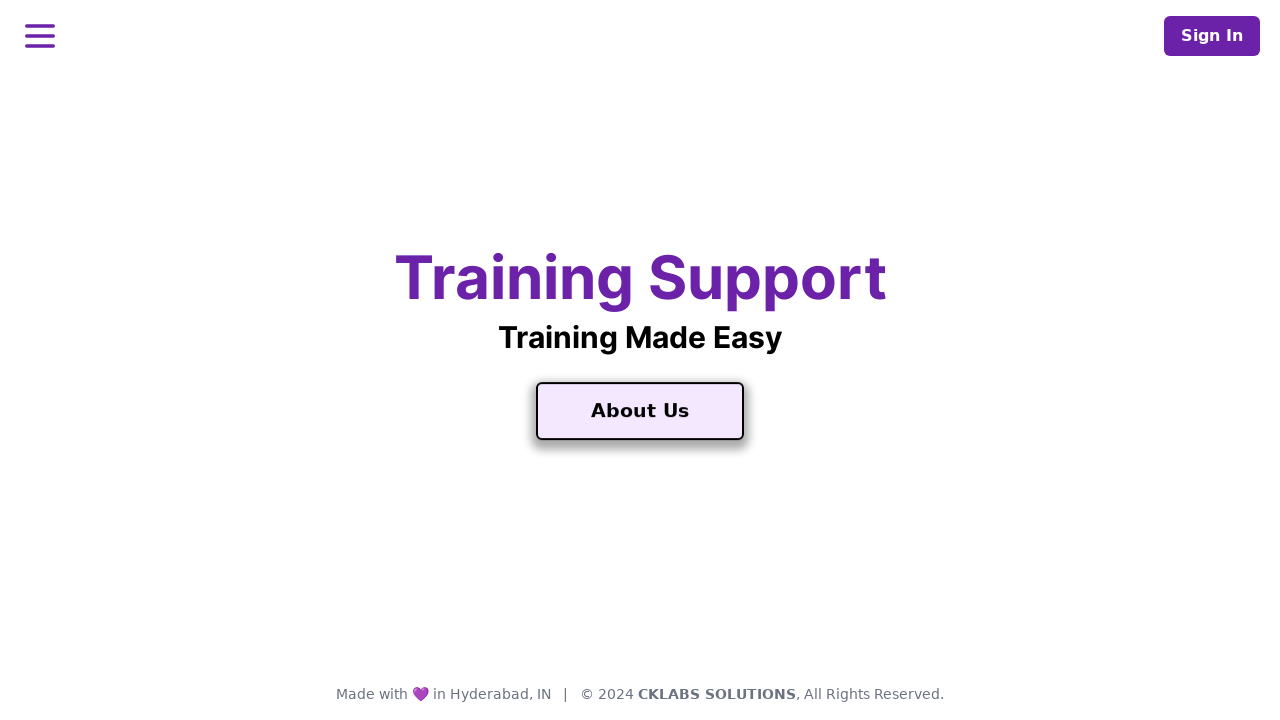

About Us page loaded (domcontentloaded)
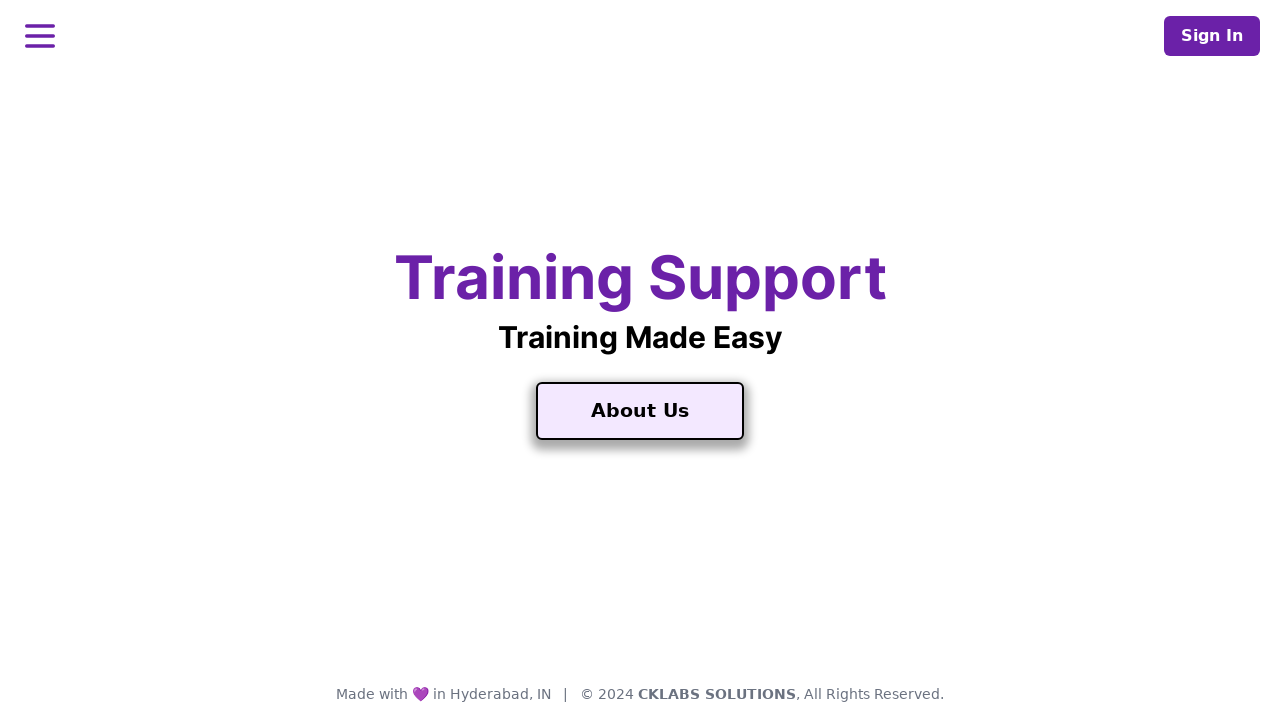

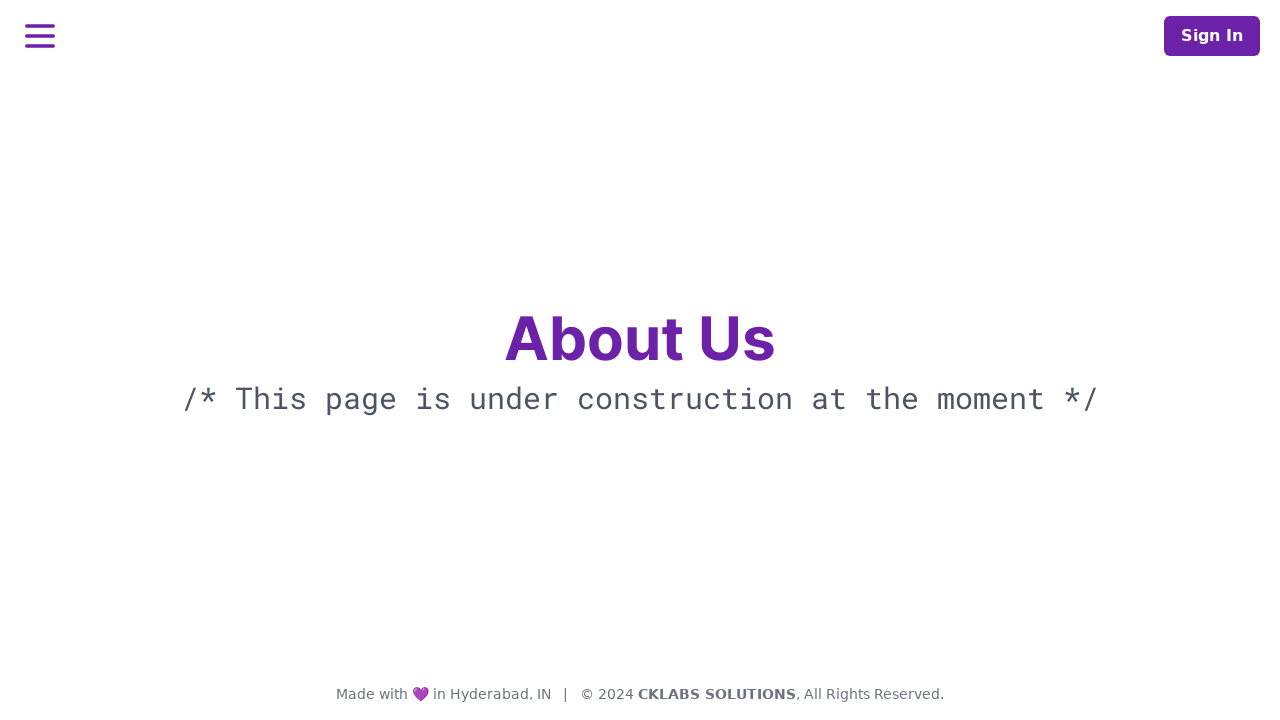